Tests the forgot password functionality by entering an incorrect username and verifying that an appropriate error message is displayed

Starting URL: https://login1.nextbasecrm.com/?forgot_password=yes

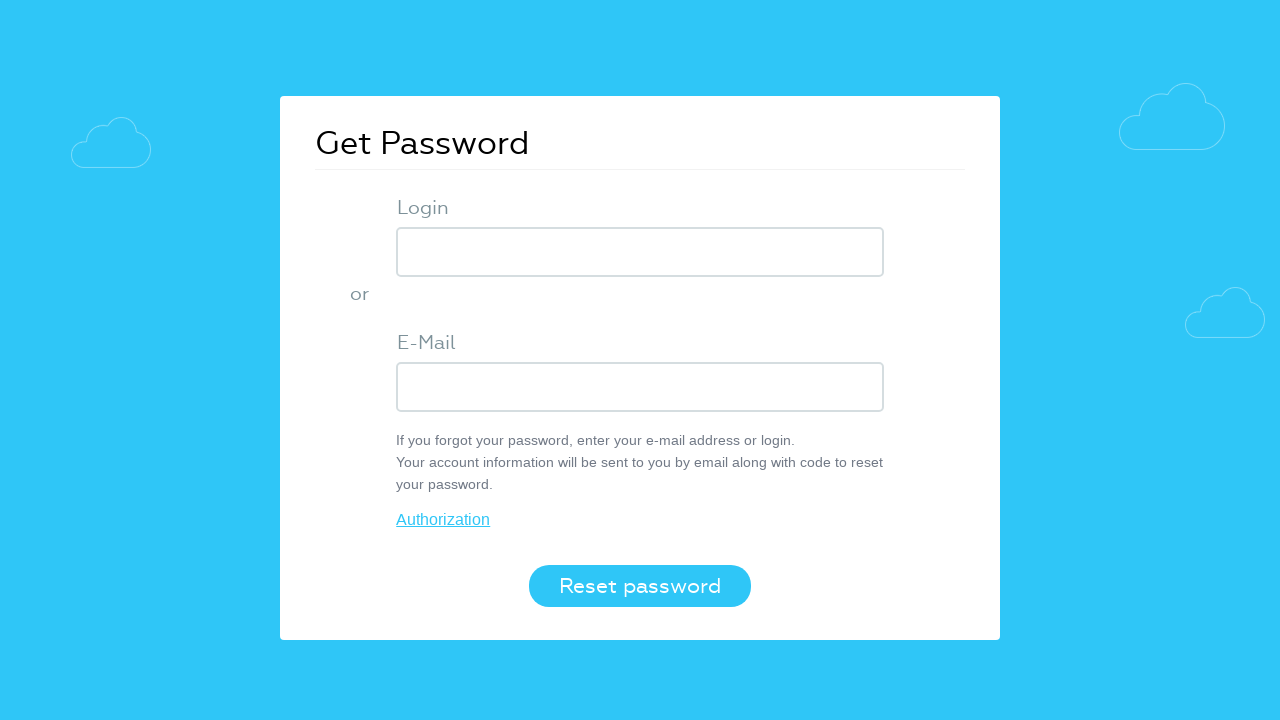

Entered 'Incorrect Username' into the login field on input.login-inp
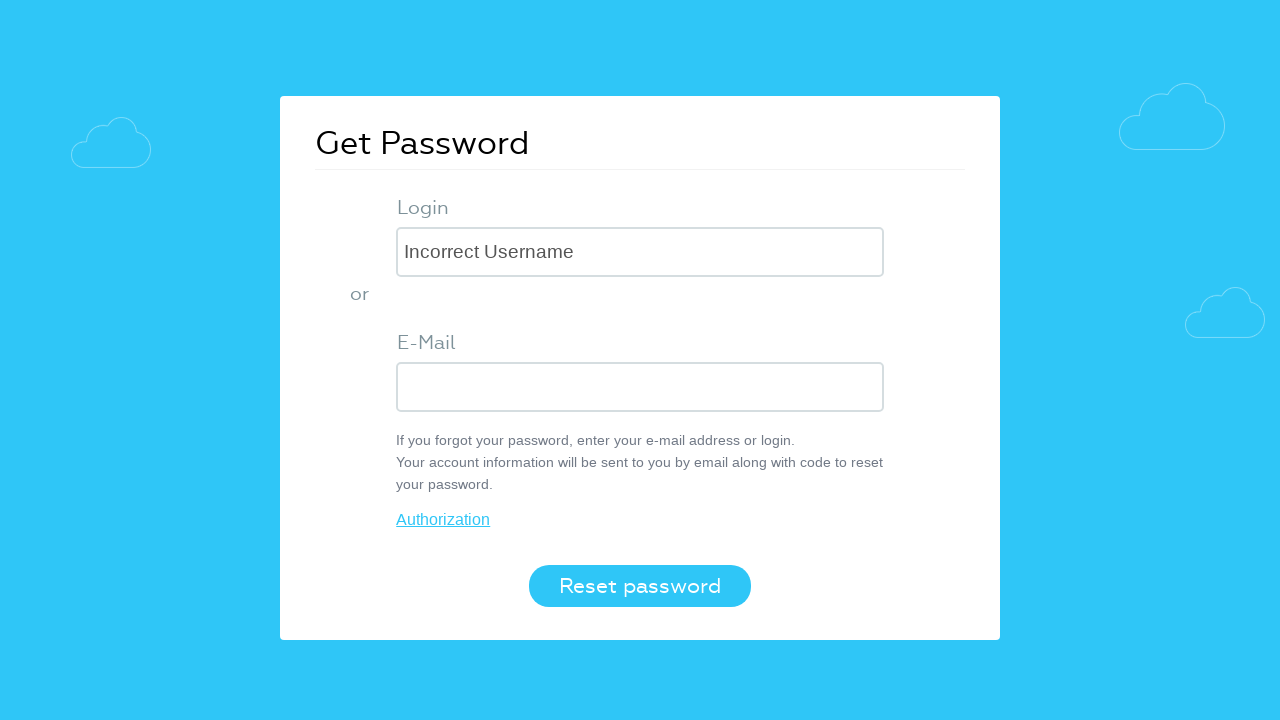

Clicked the Reset password button at (640, 586) on button.login-btn
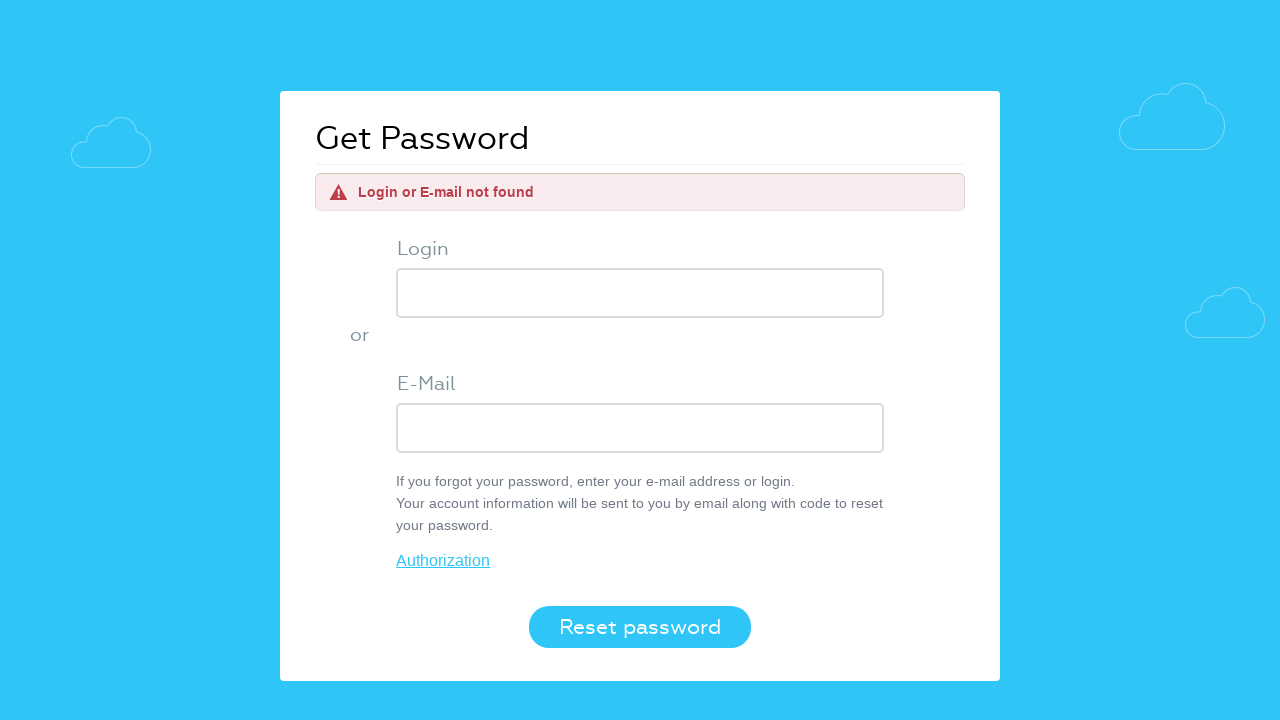

Error message appeared on the page
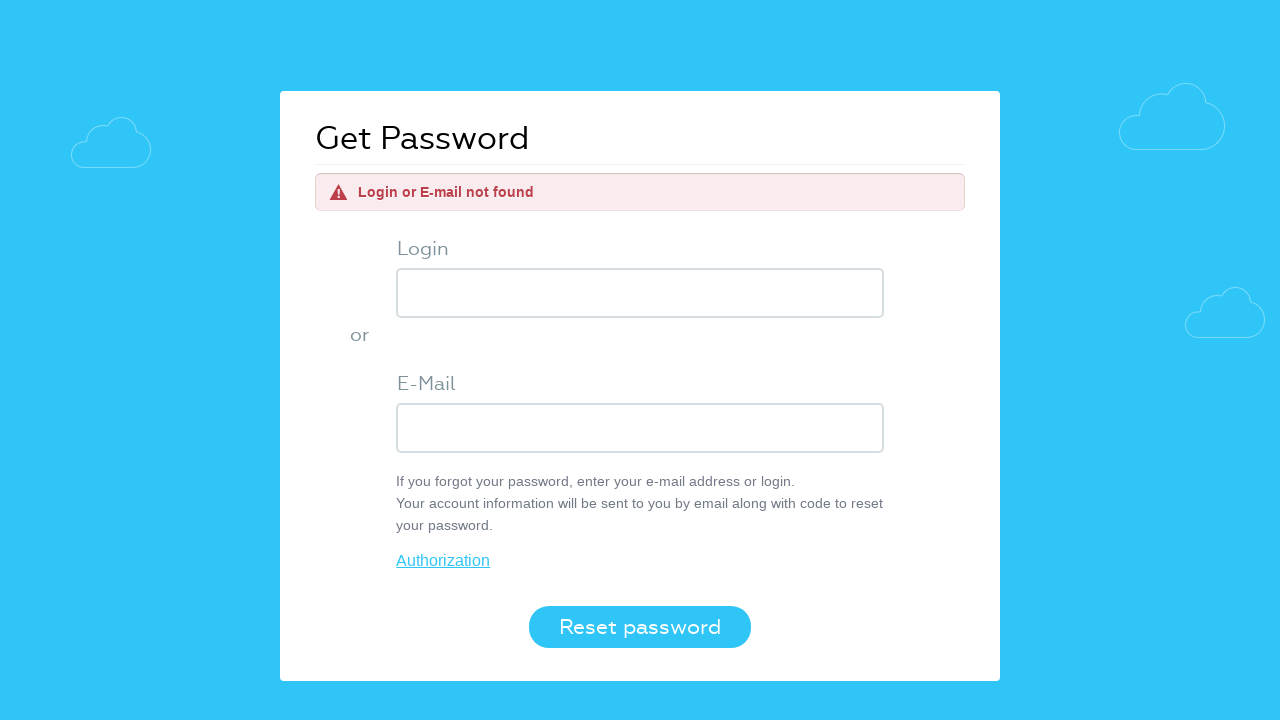

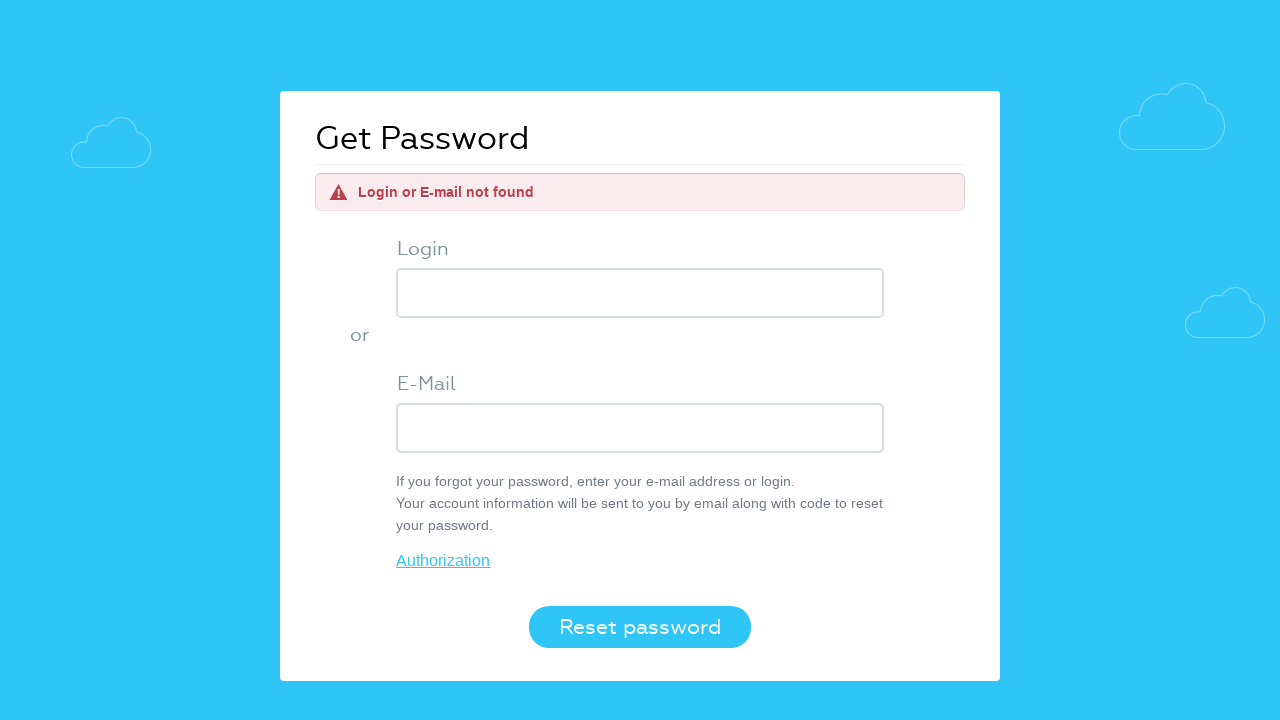